Tests opening a new browser window by navigating to a page, opening a new window, navigating to another URL in that window, and verifying two window handles exist.

Starting URL: https://the-internet.herokuapp.com/windows

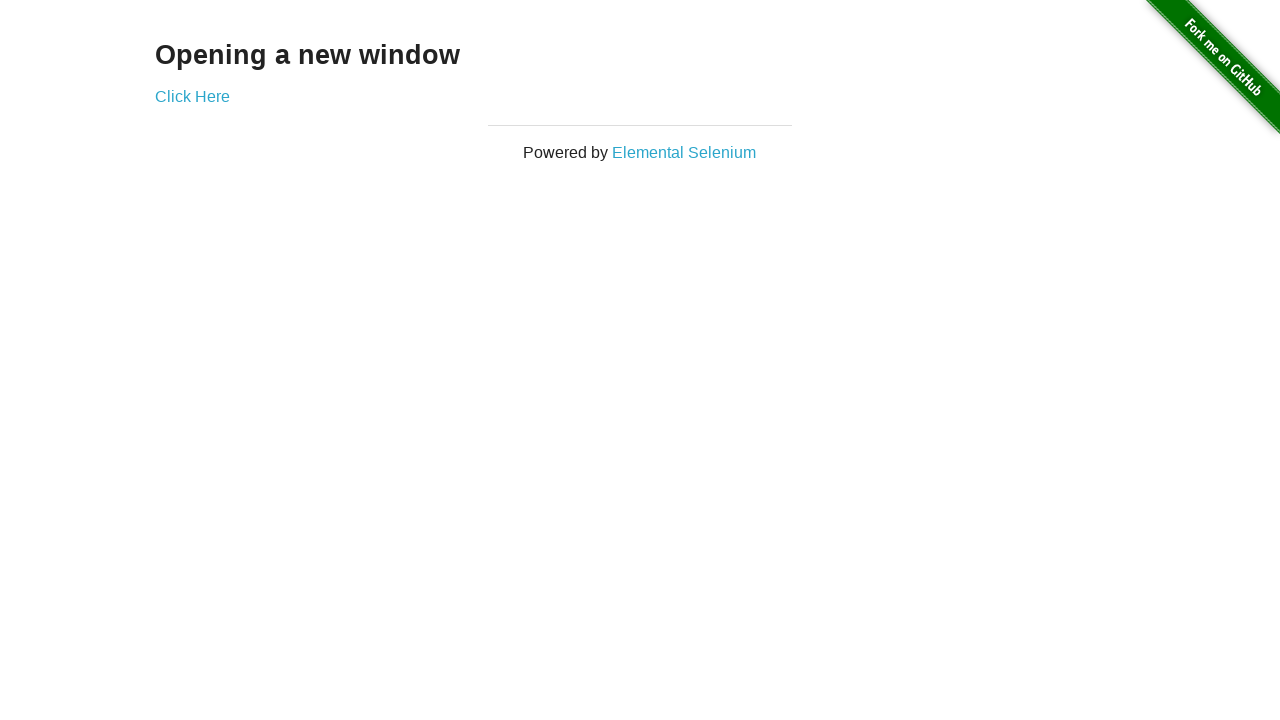

Navigated to https://the-internet.herokuapp.com/windows
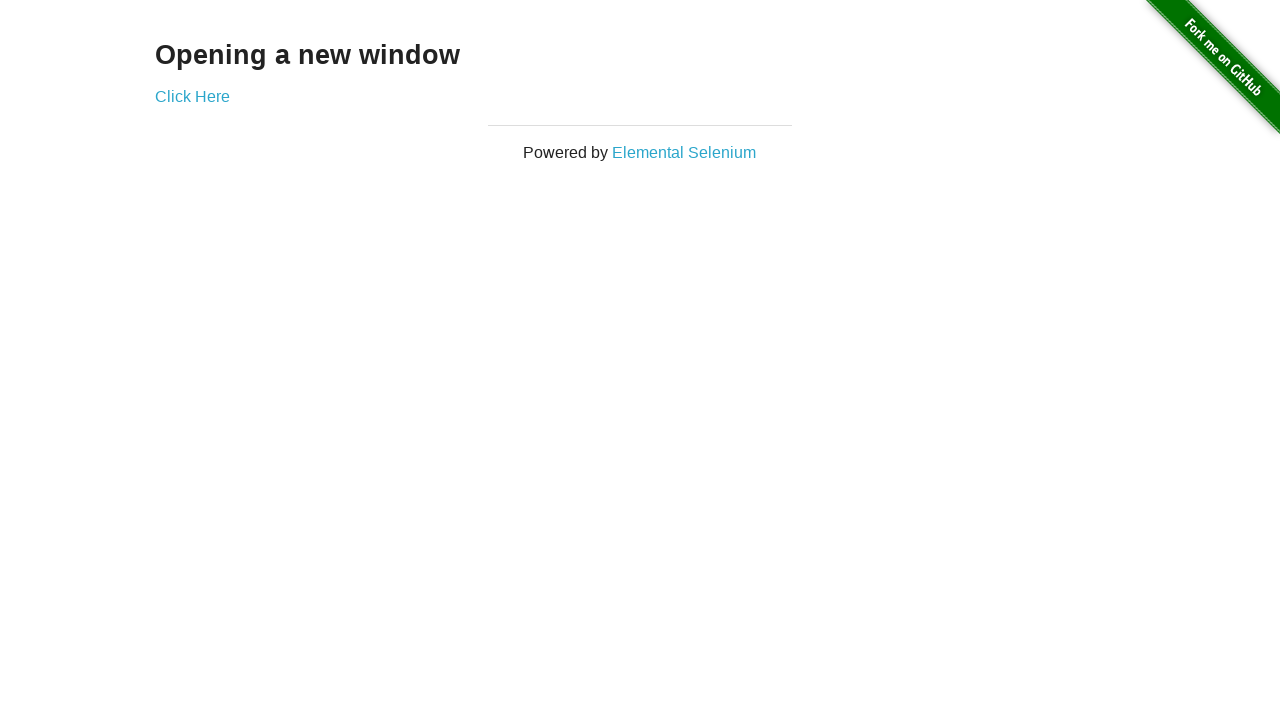

Opened a new browser window
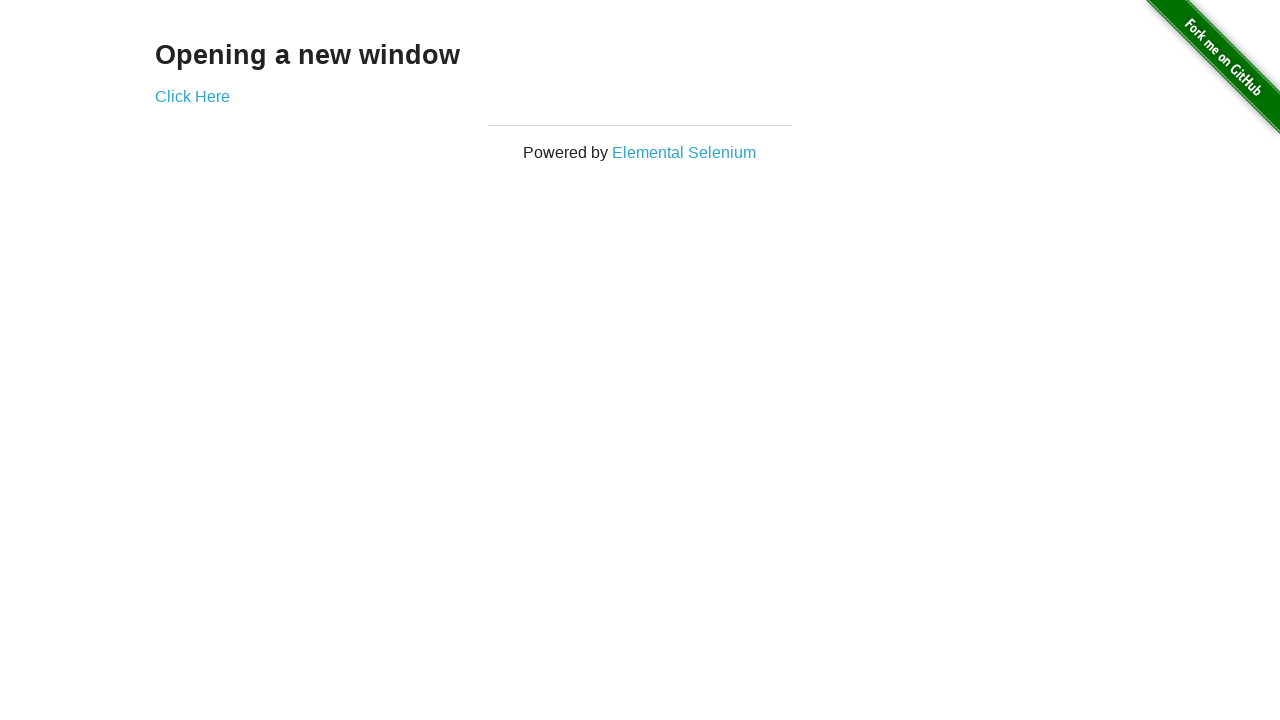

Navigated new window to https://the-internet.herokuapp.com/typos
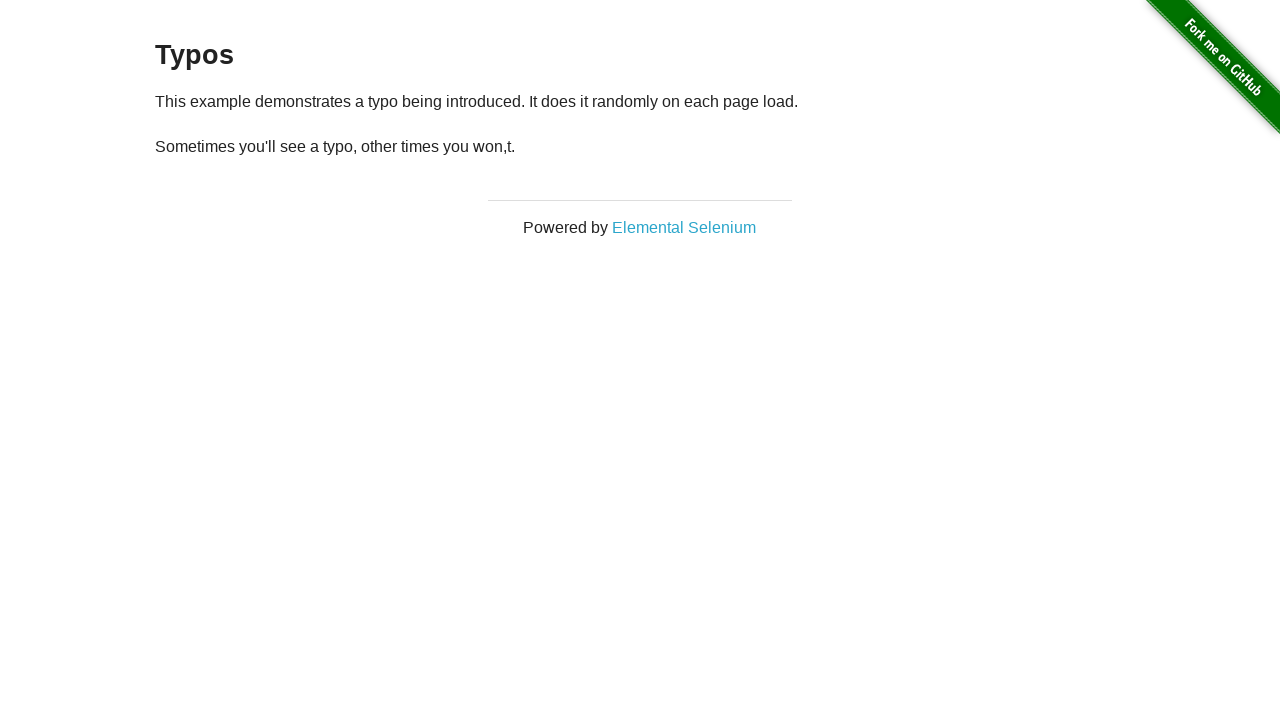

Retrieved list of open pages from context
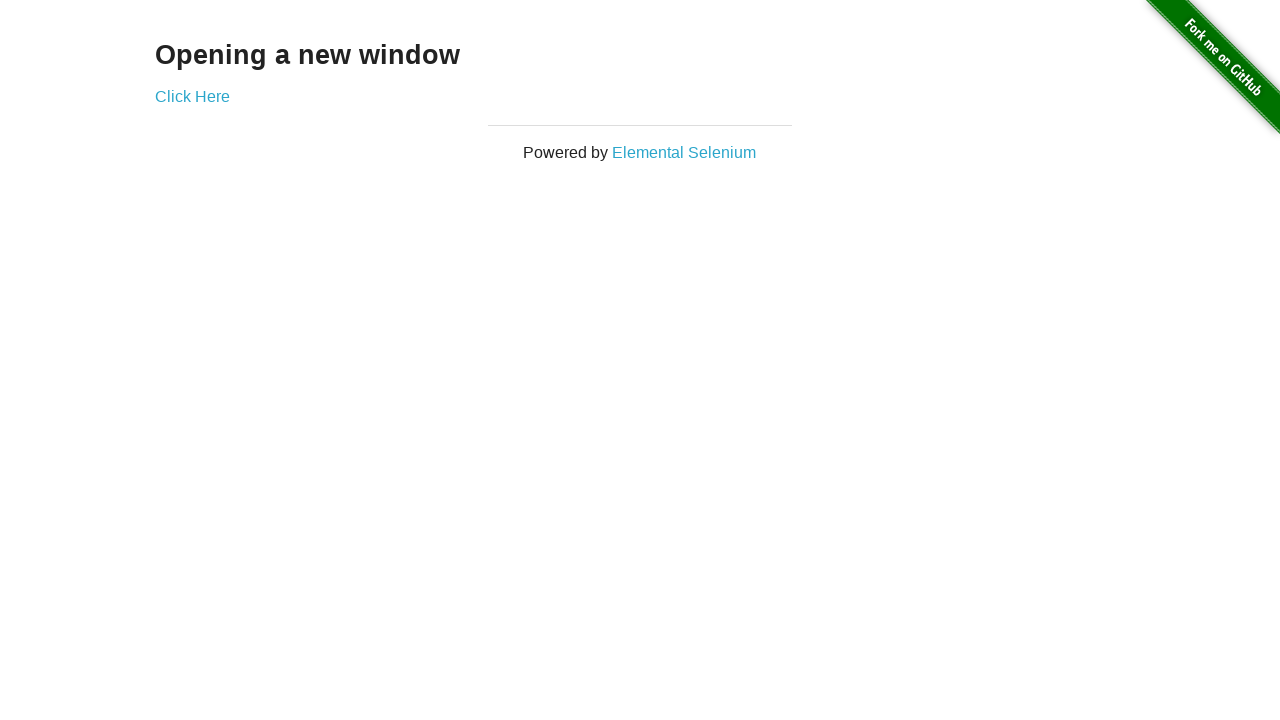

Verified that 2 window handles exist
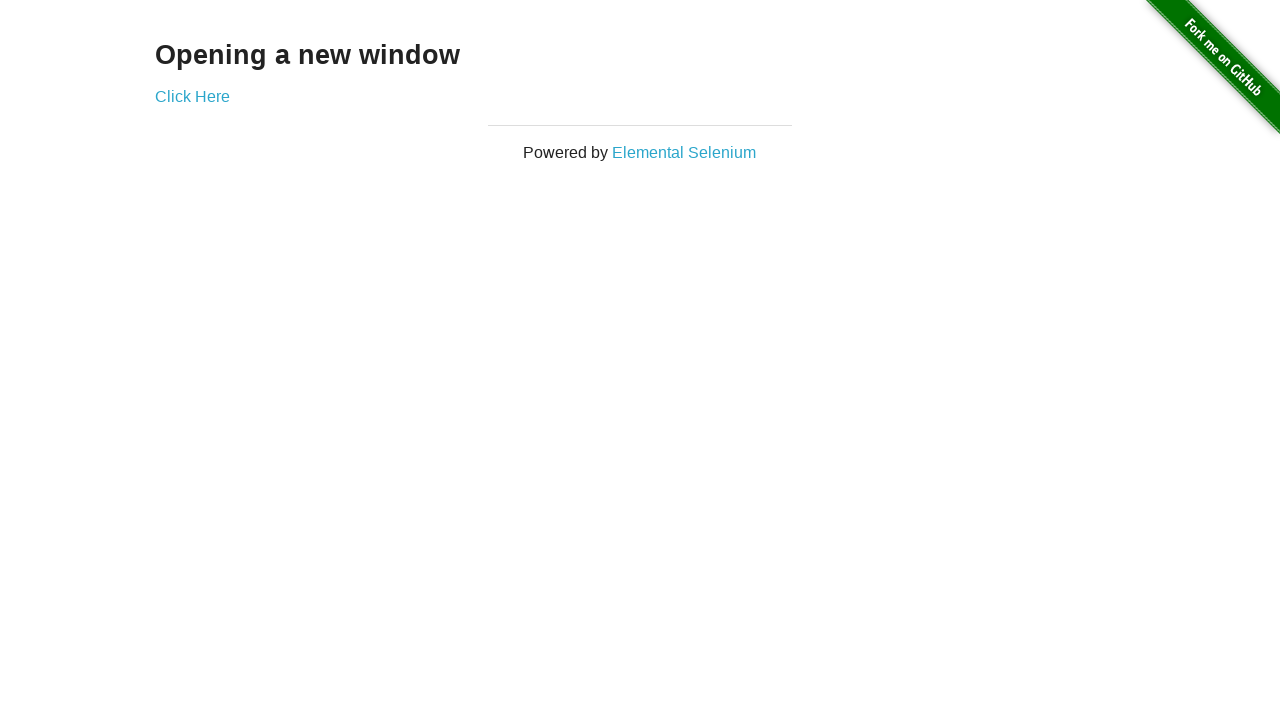

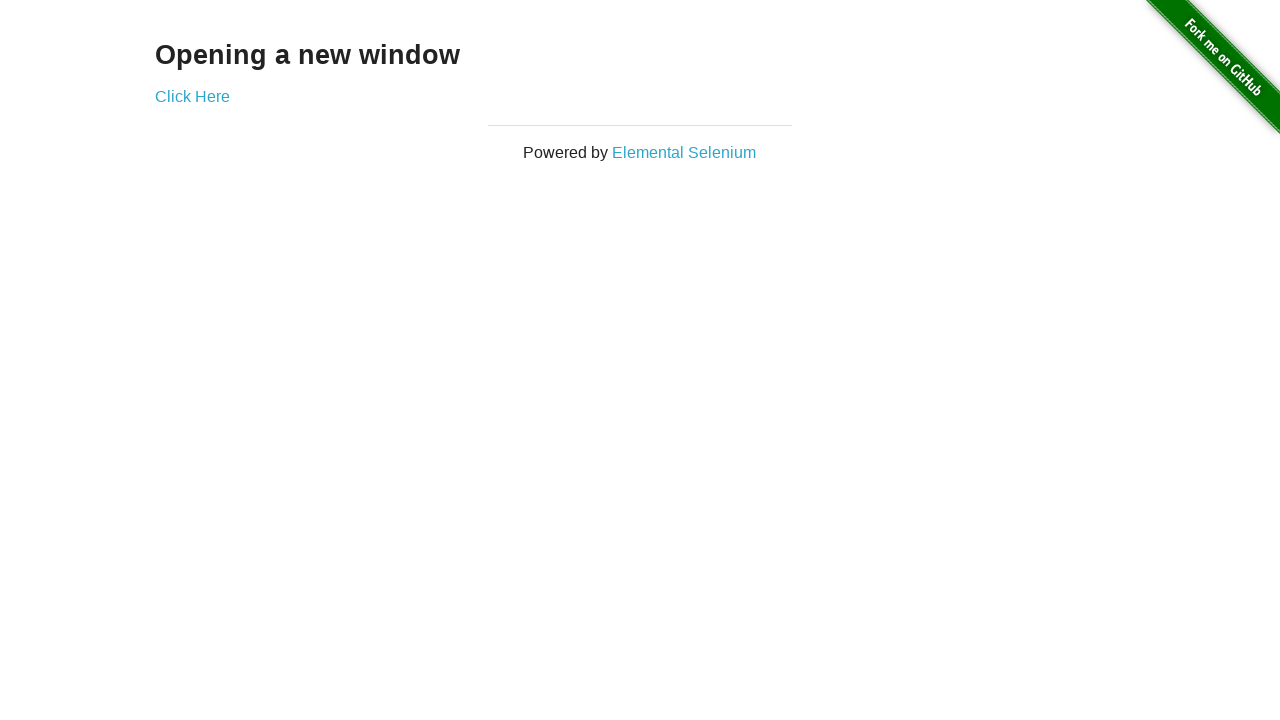